Tests search functionality on Soccer Zone by entering a search query and submitting

Starting URL: https://soccerzone.com/

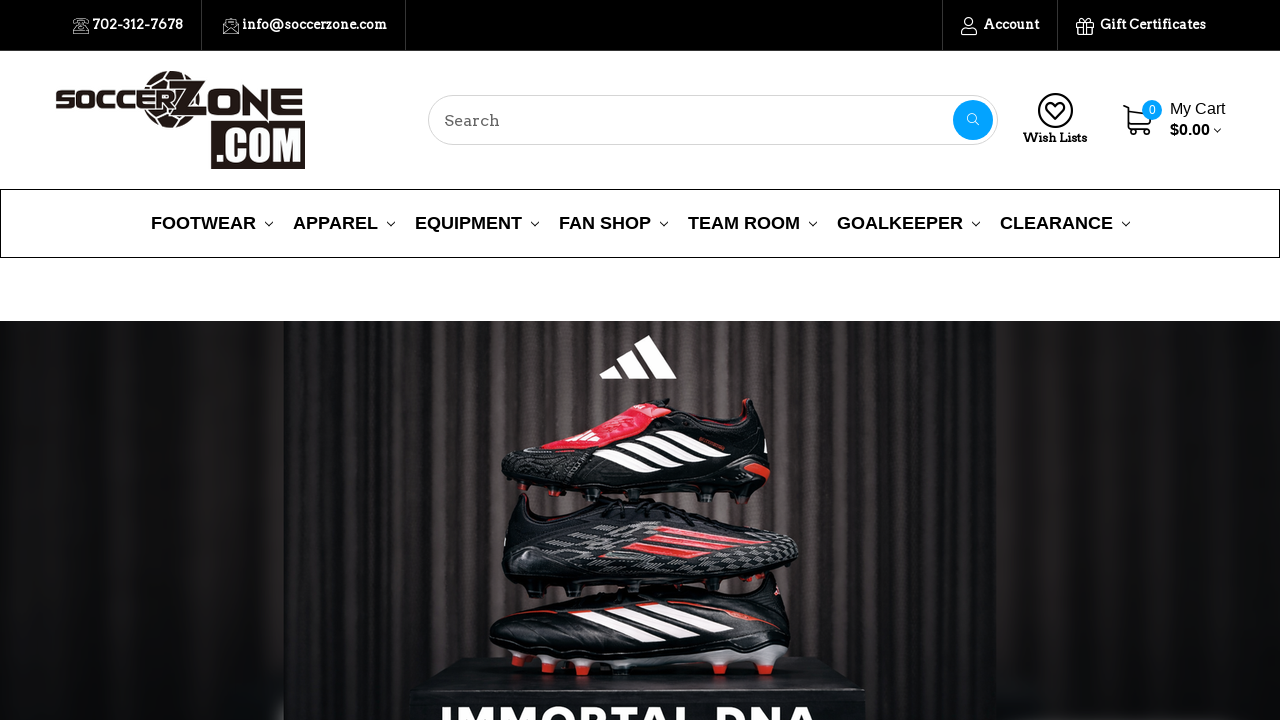

Clicked search box on Soccer Zone at (713, 120) on input[name='search_query_adv']
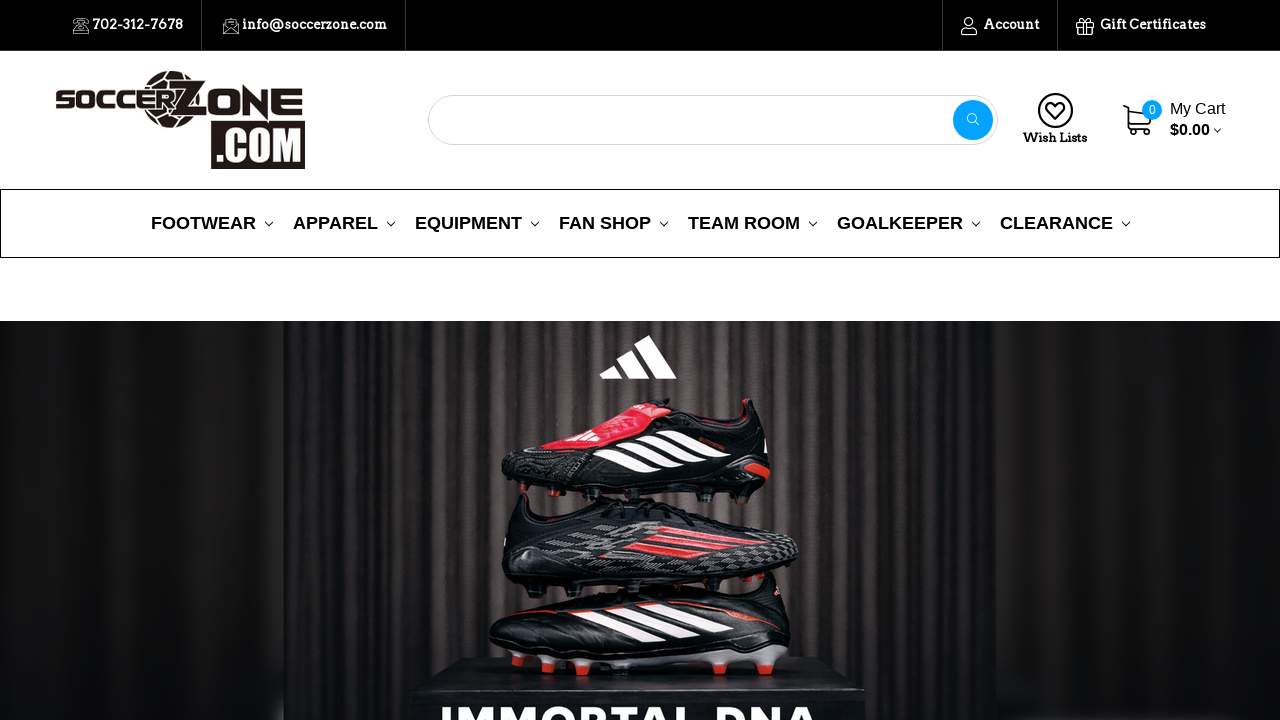

Entered 'ball' as search query on input[name='search_query_adv']
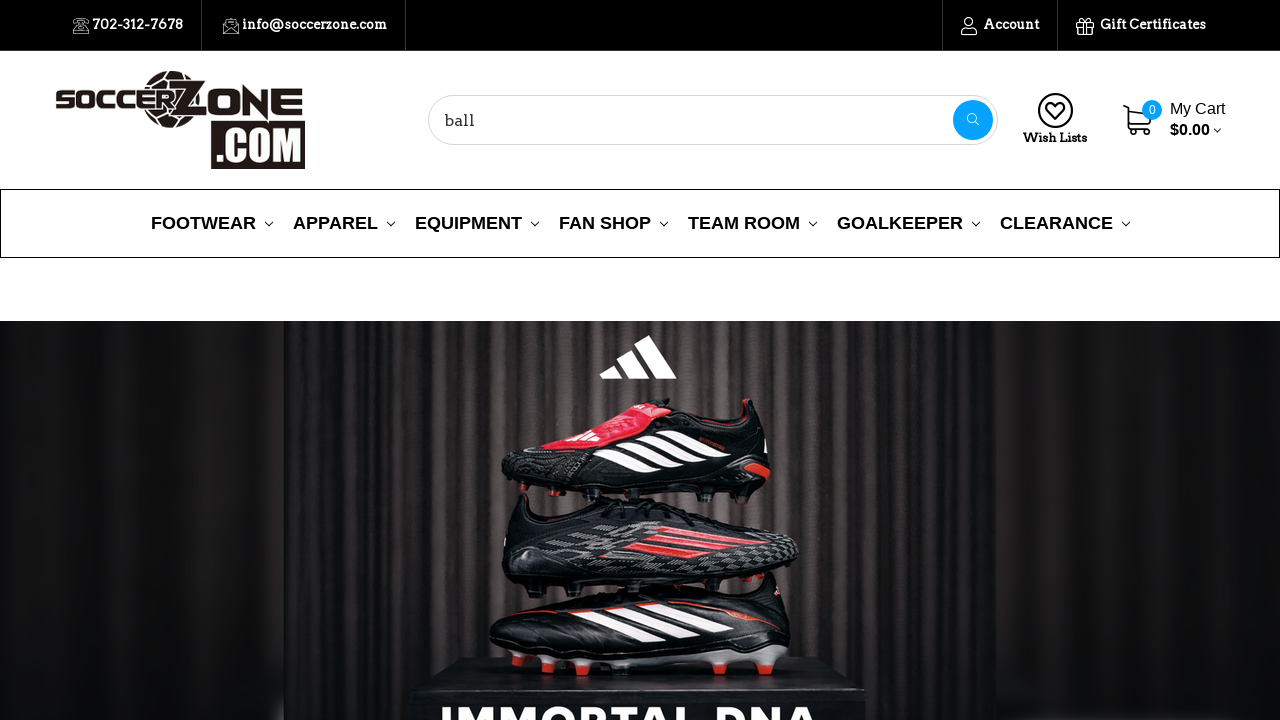

Clicked search button to submit query at (973, 120) on button[name='go']
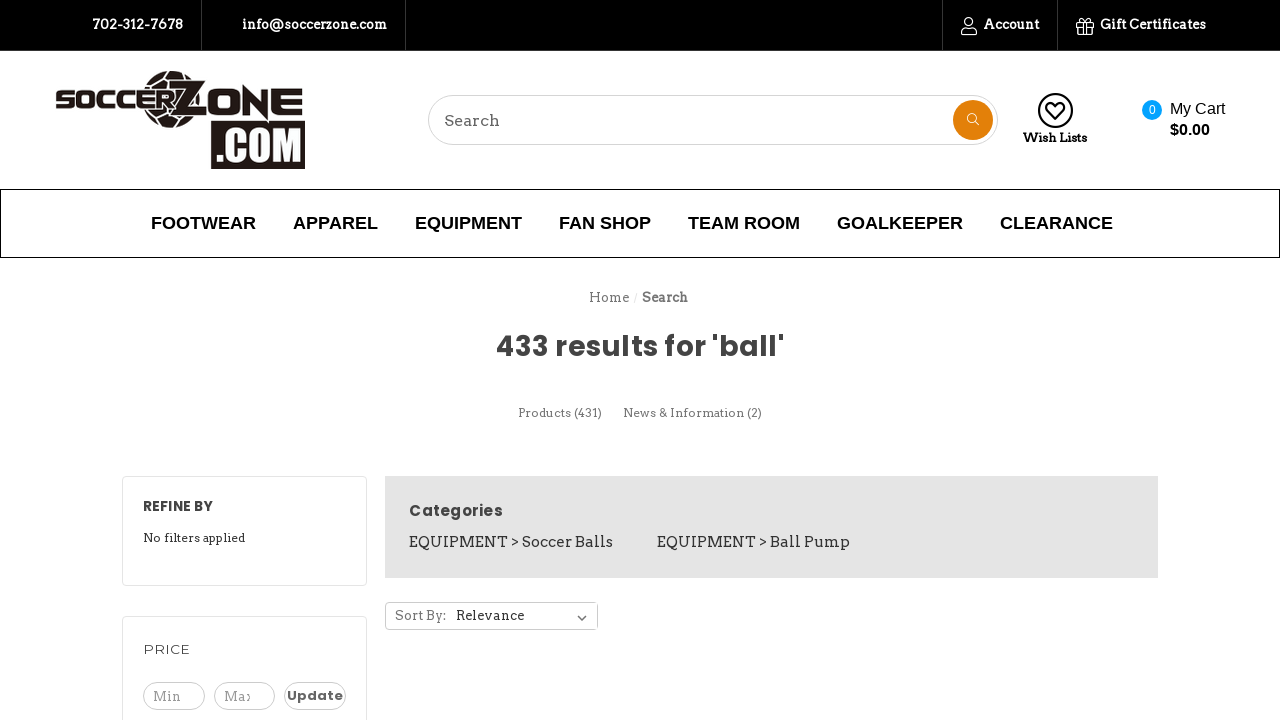

Search results page loaded with correct URL
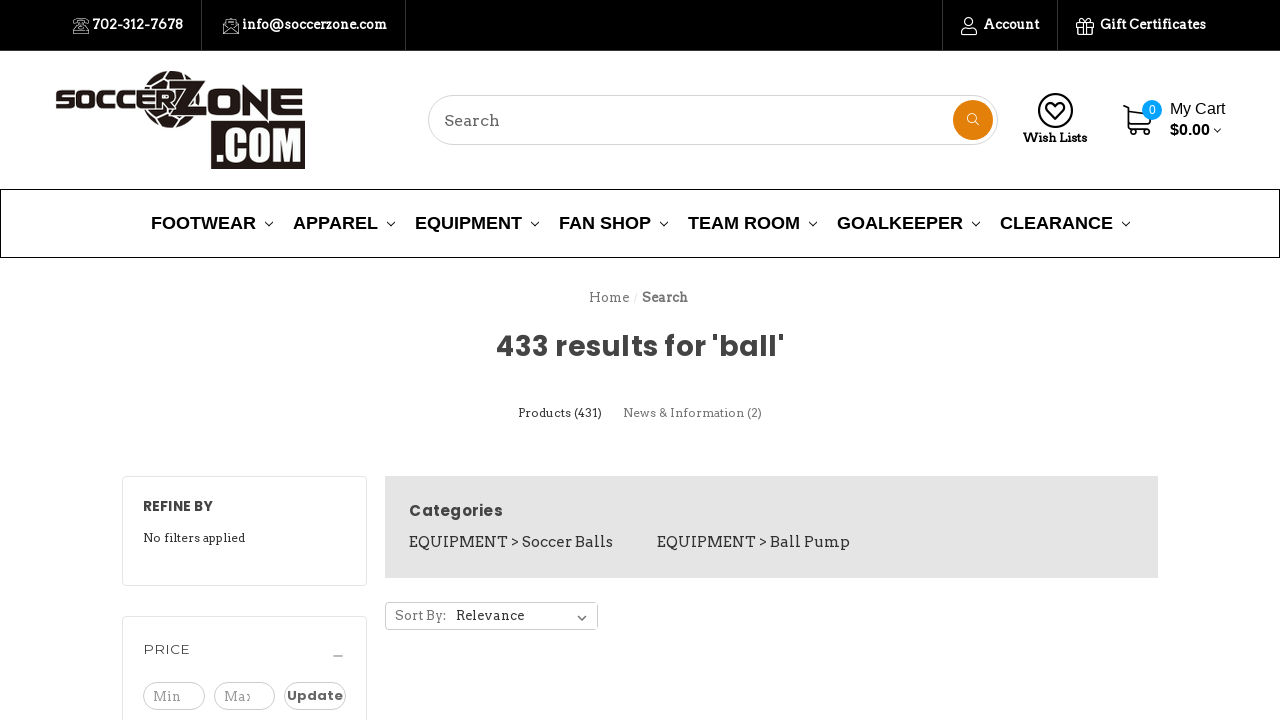

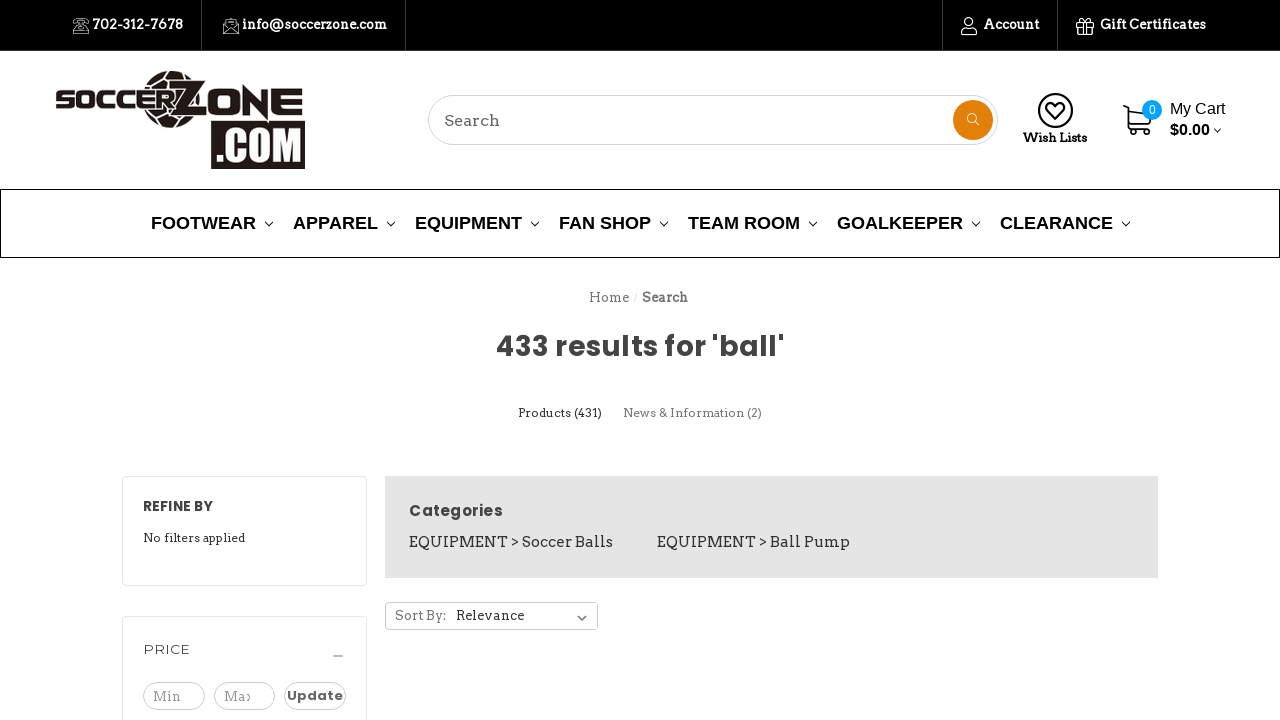